Navigates to W3Schools HTML tables tutorial page and verifies that the table element is present and contains data rows

Starting URL: https://www.w3schools.com/html/html_tables.asp

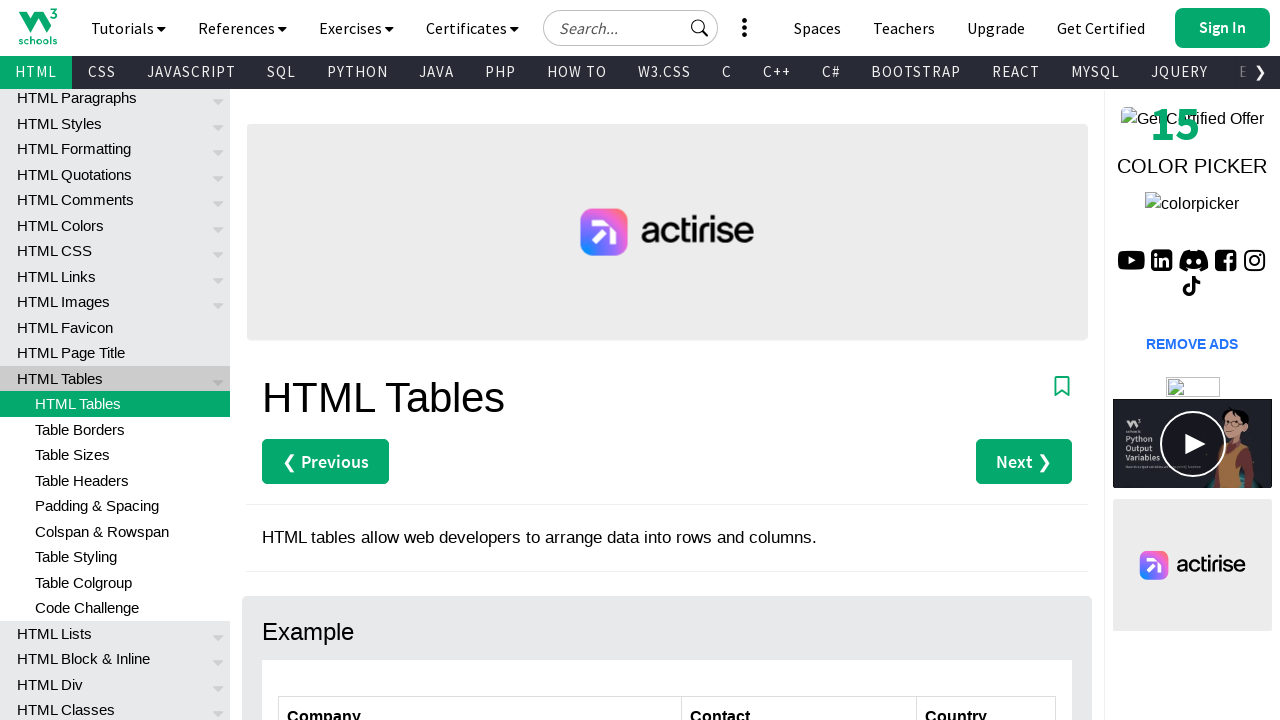

Navigated to W3Schools HTML tables tutorial page
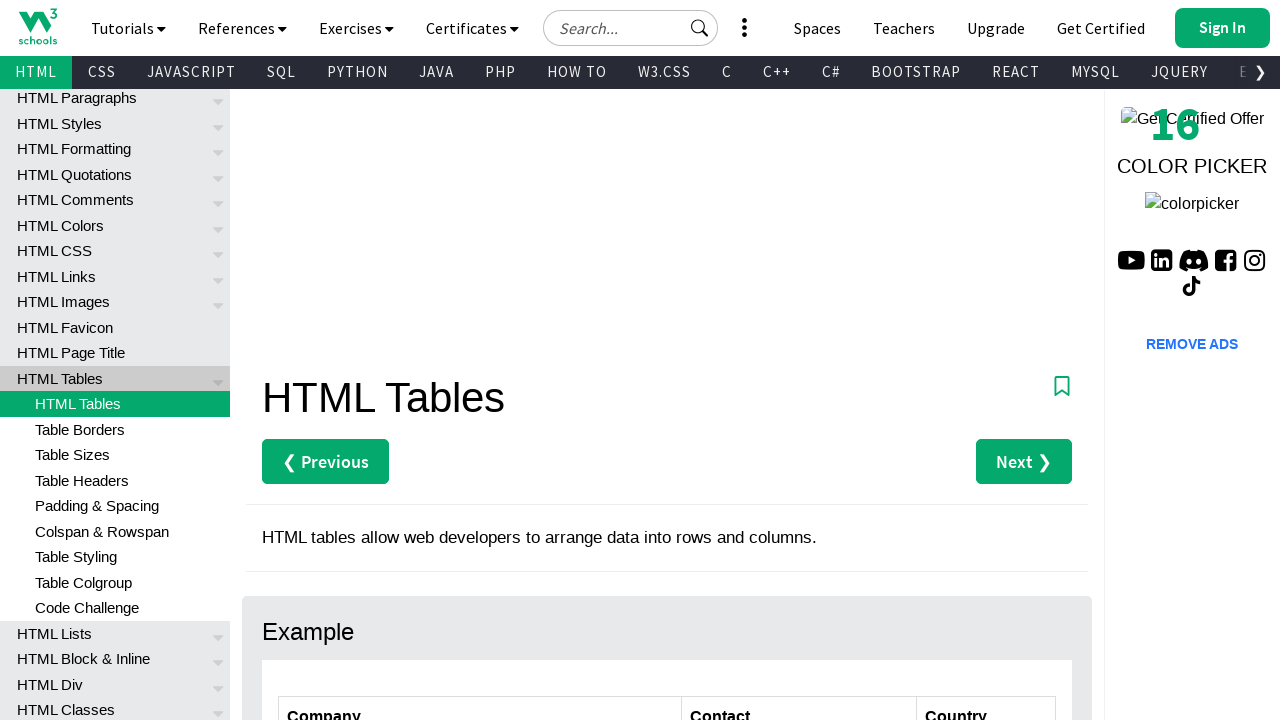

Main content div with example table became visible
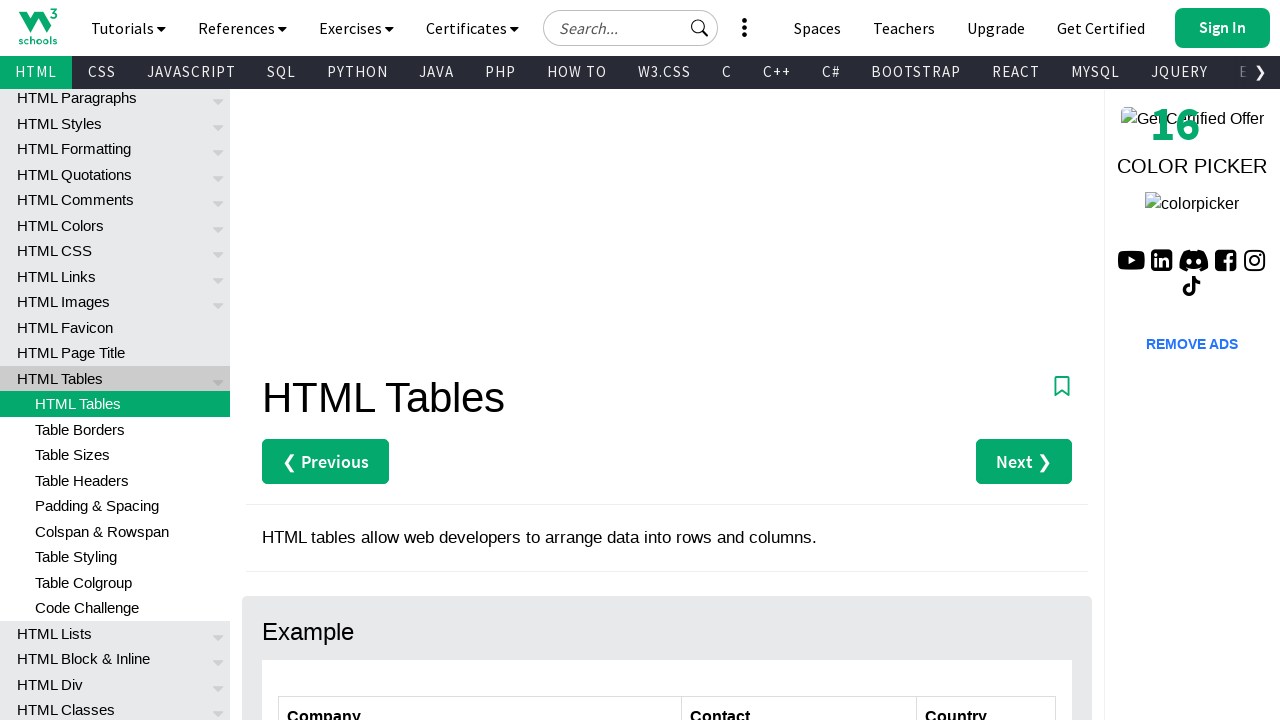

Table element with class 'ws-table-all' is present
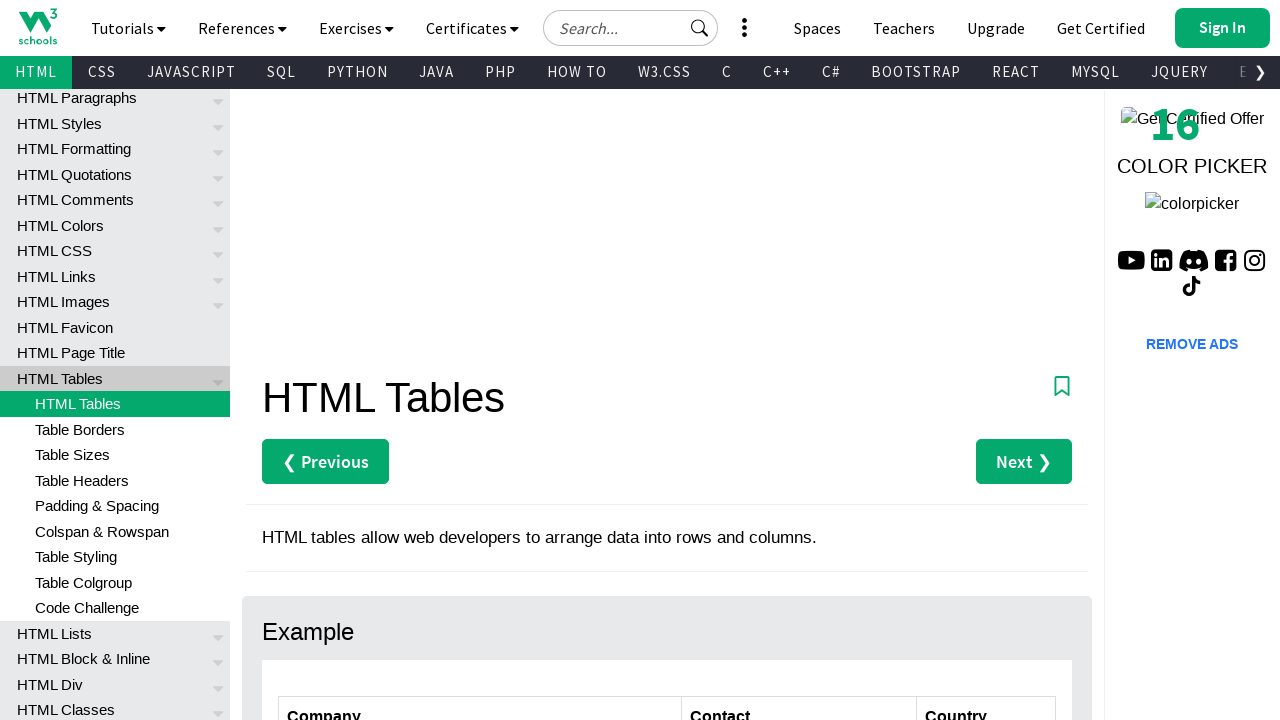

Table contains data rows (tr elements)
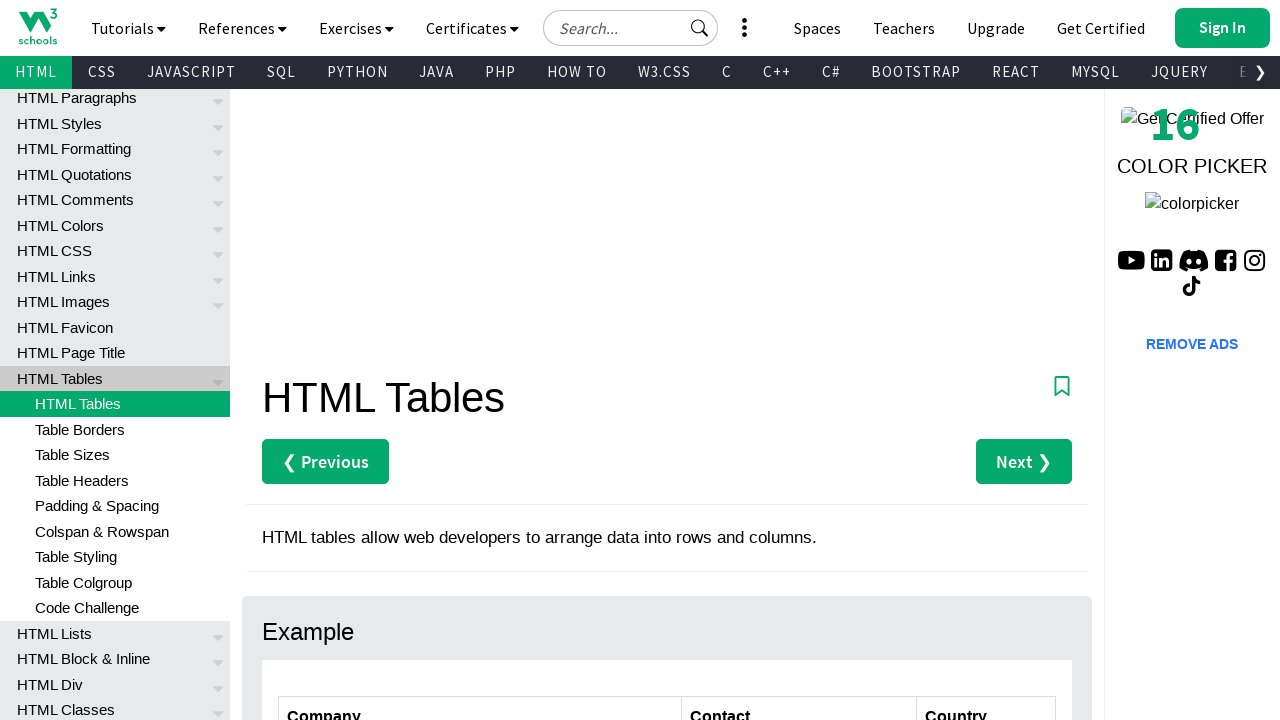

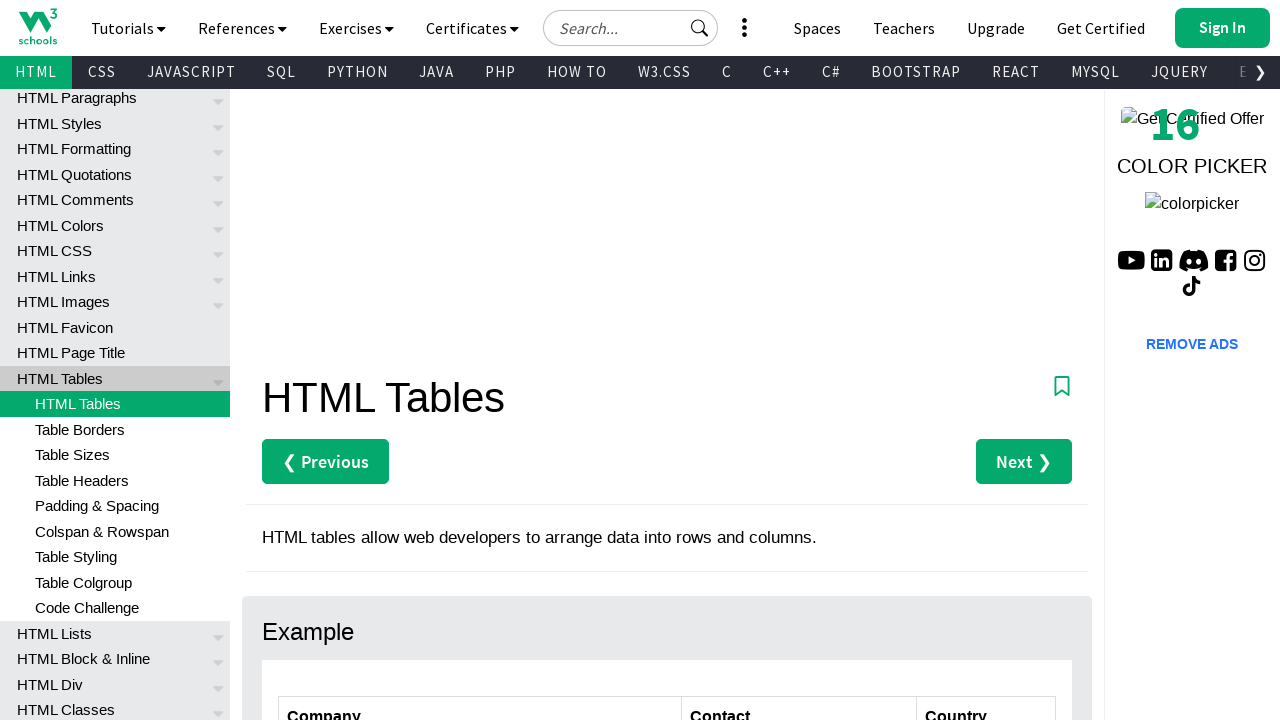